Tests interaction with an overlapped element by navigating to the overlapped page, scrolling to the element, and entering text in the name field

Starting URL: http://uitestingplayground.com/home

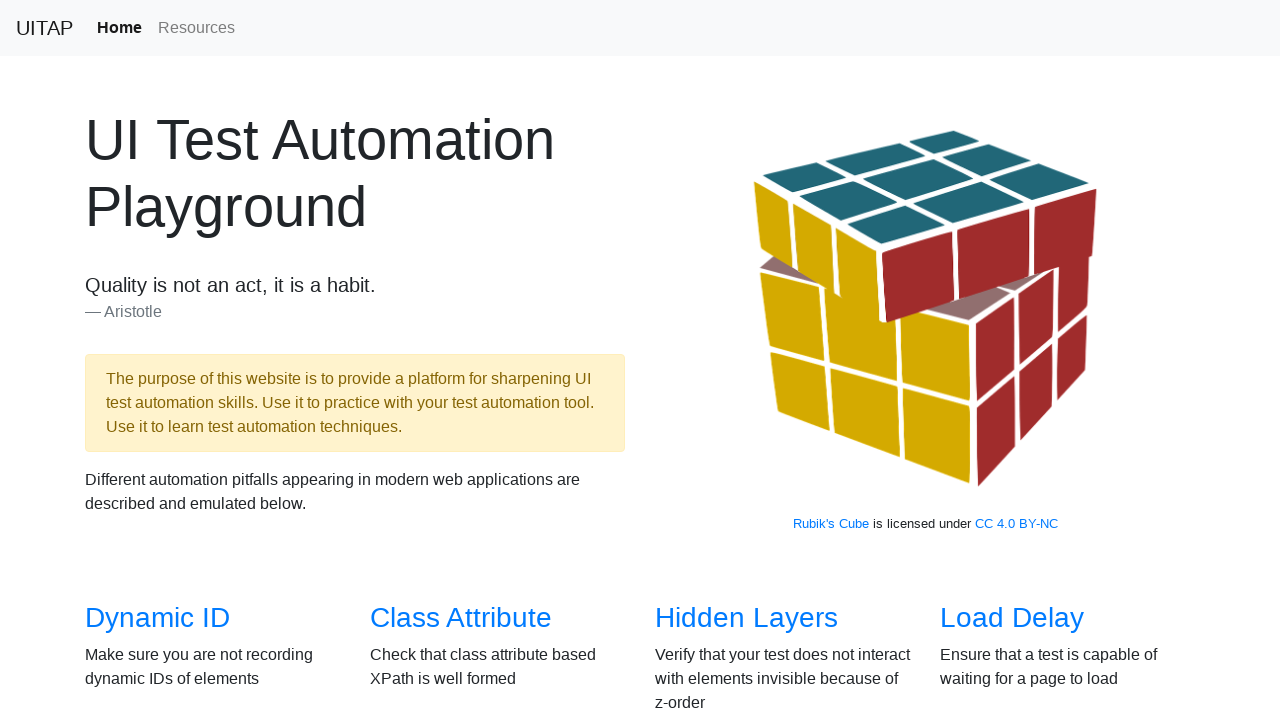

Clicked link to navigate to overlapped element page at (158, 386) on [href='/overlapped']
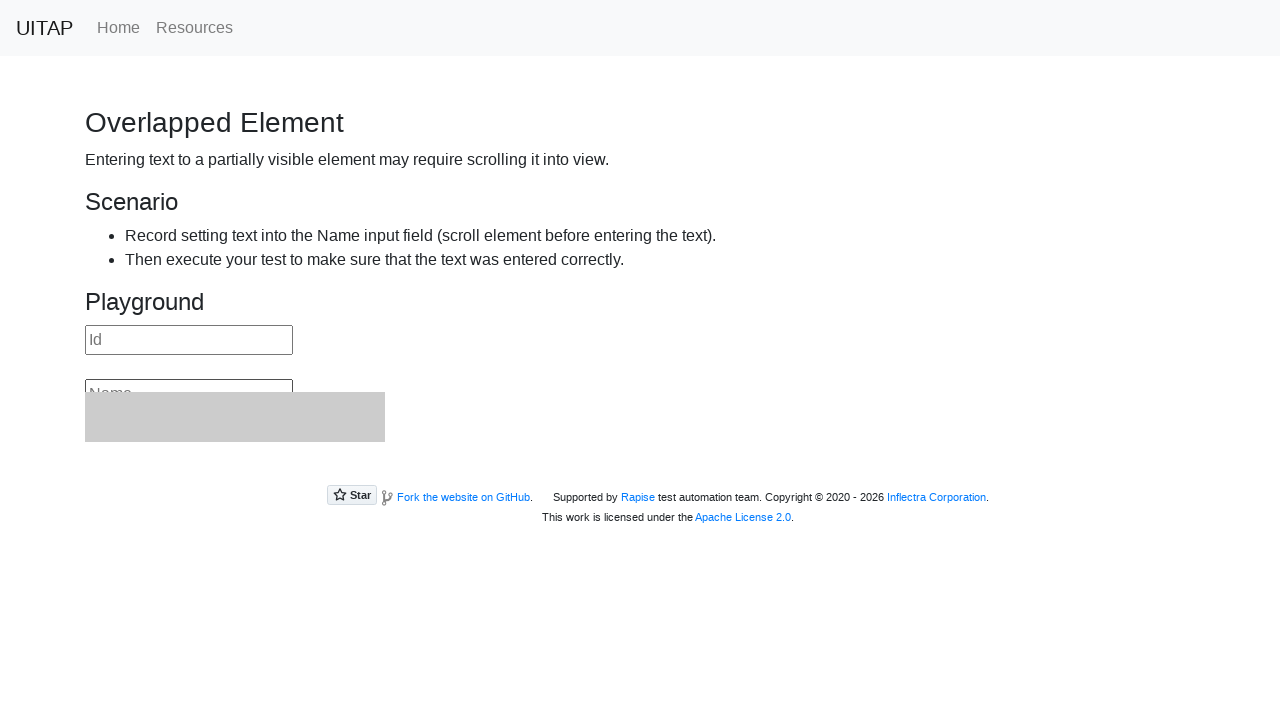

Scrolled to name input field
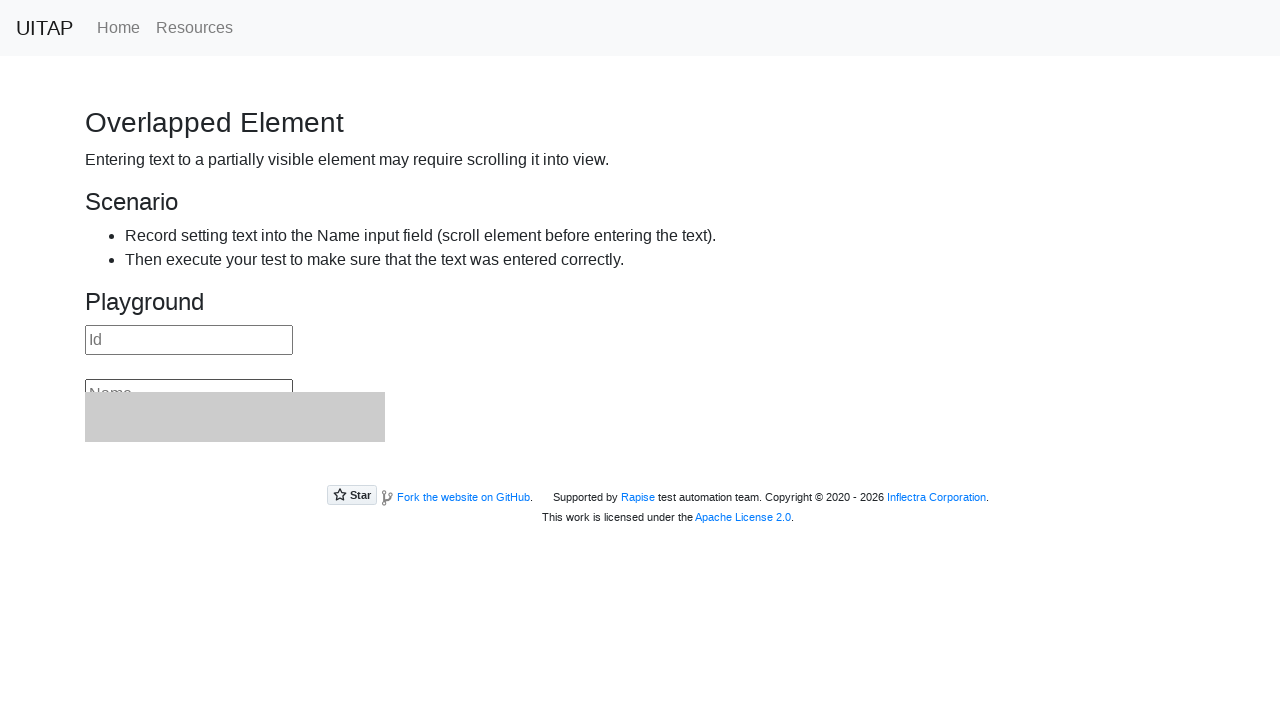

Clicked on the name input field at (189, 375) on #name
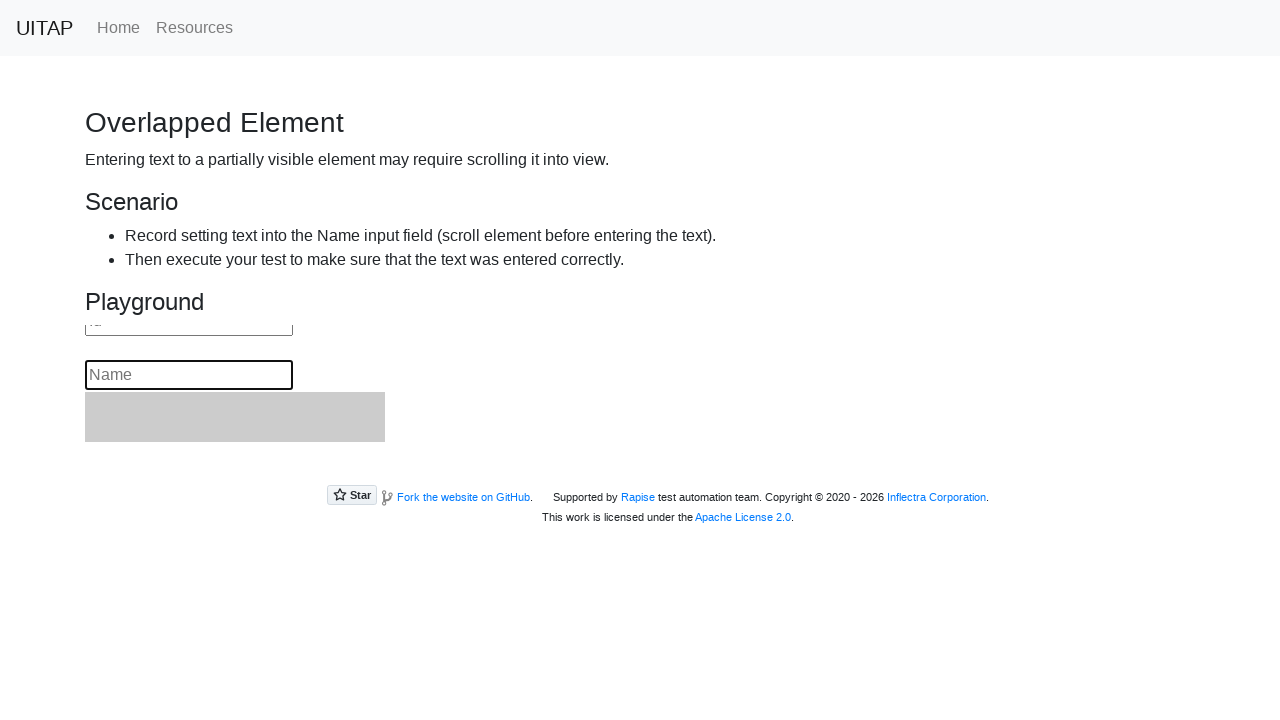

Entered 'Vova' in the name field on #name
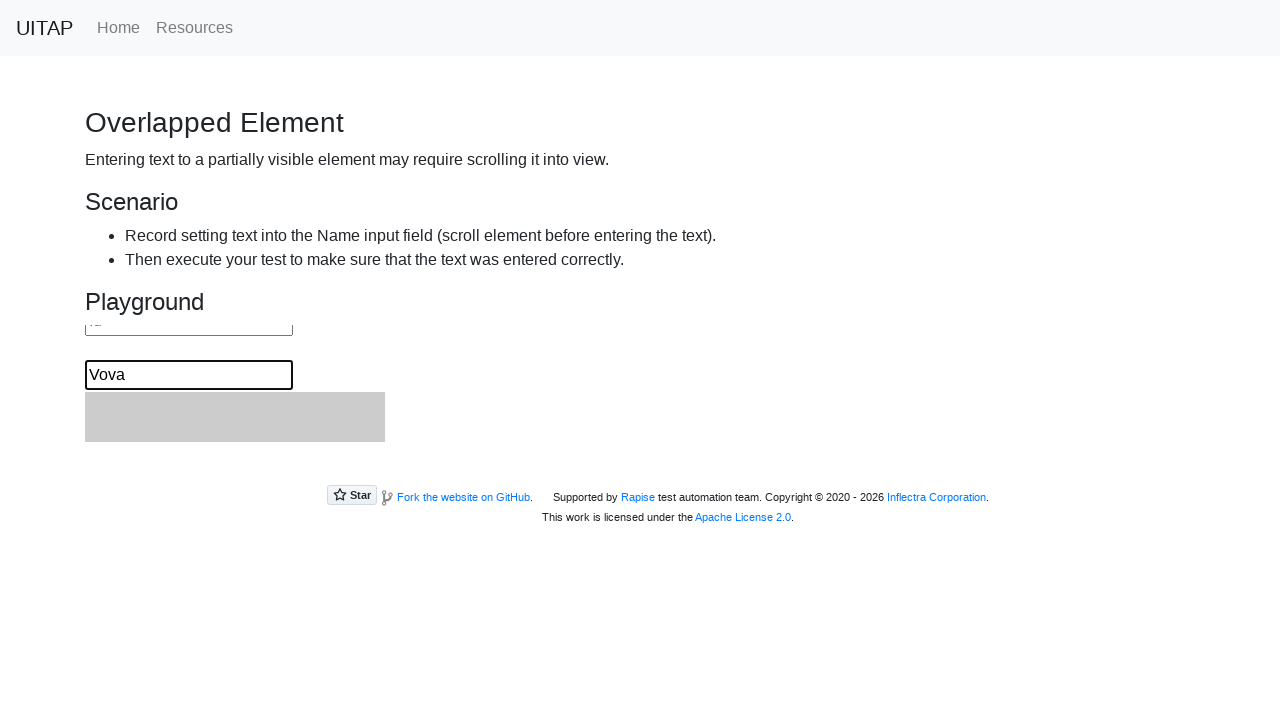

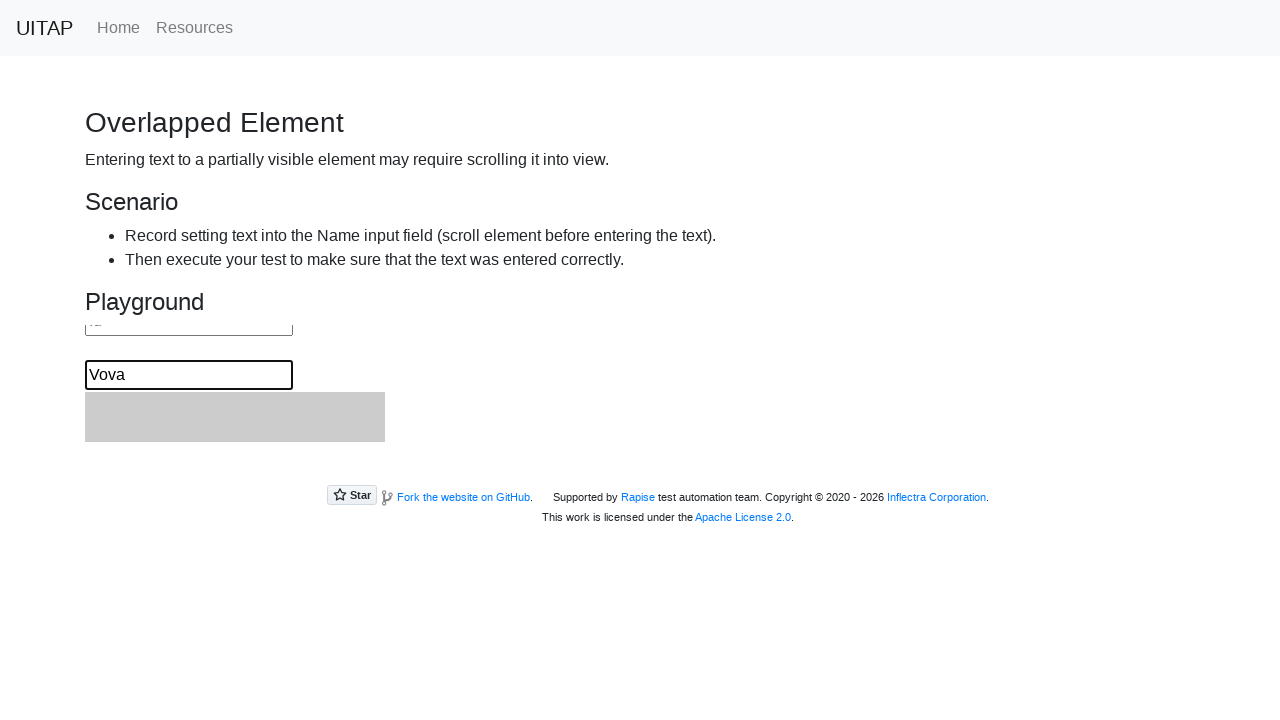